Tests the forgot password flow by clicking the link, filling the reset form, and verifying the temporary password message

Starting URL: https://rahulshettyacademy.com/locatorspractice/

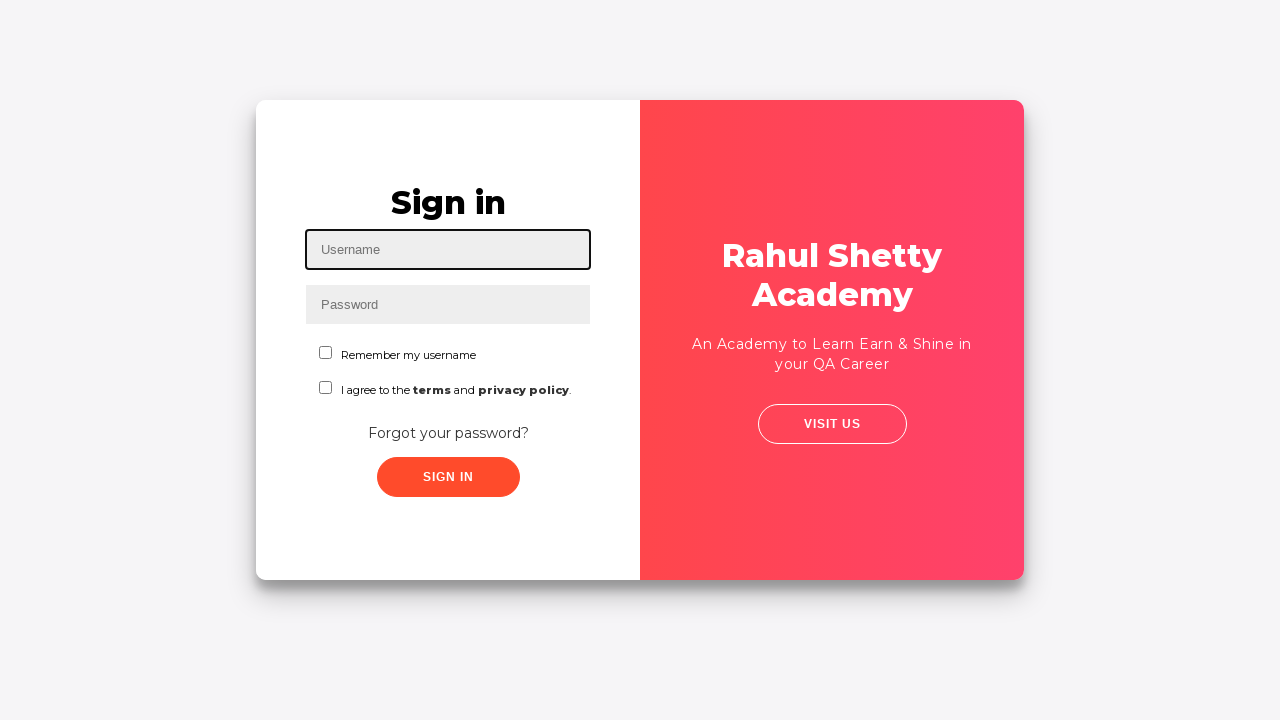

Clicked 'Forgot your password?' link at (448, 433) on text=Forgot your password?
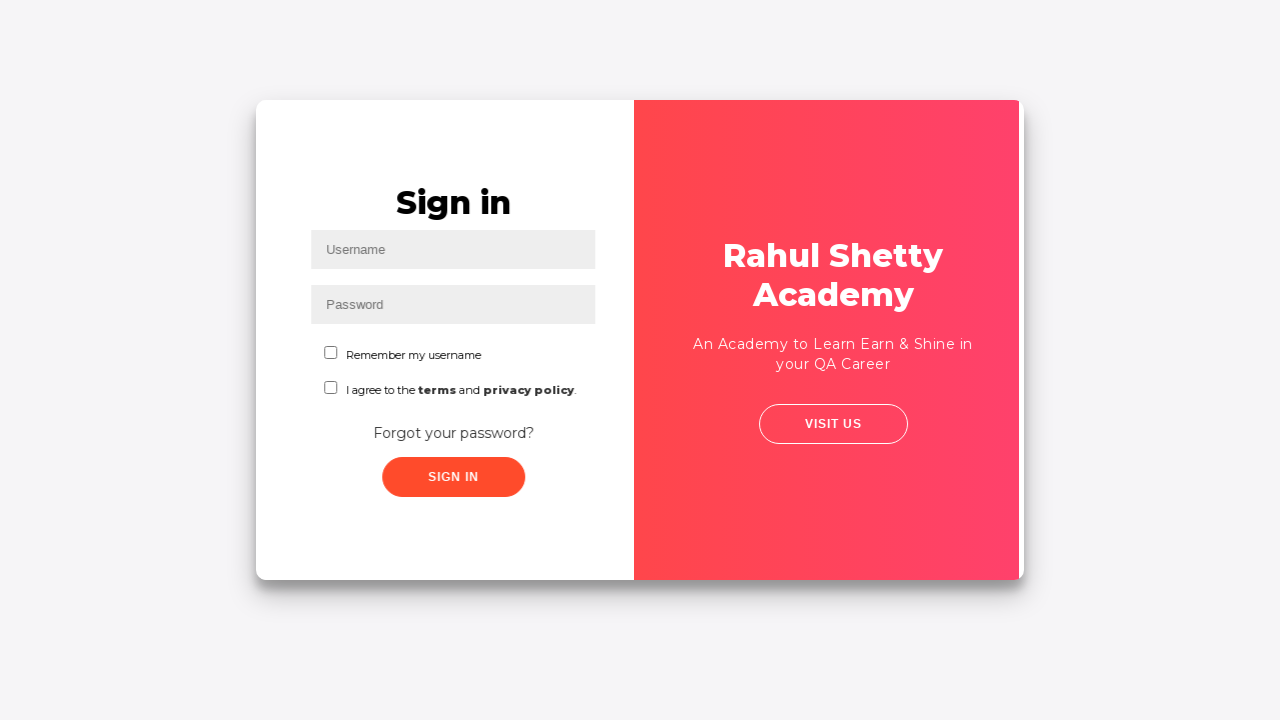

Filled name field with 'diegomgt' on //input[@placeholder='Name']
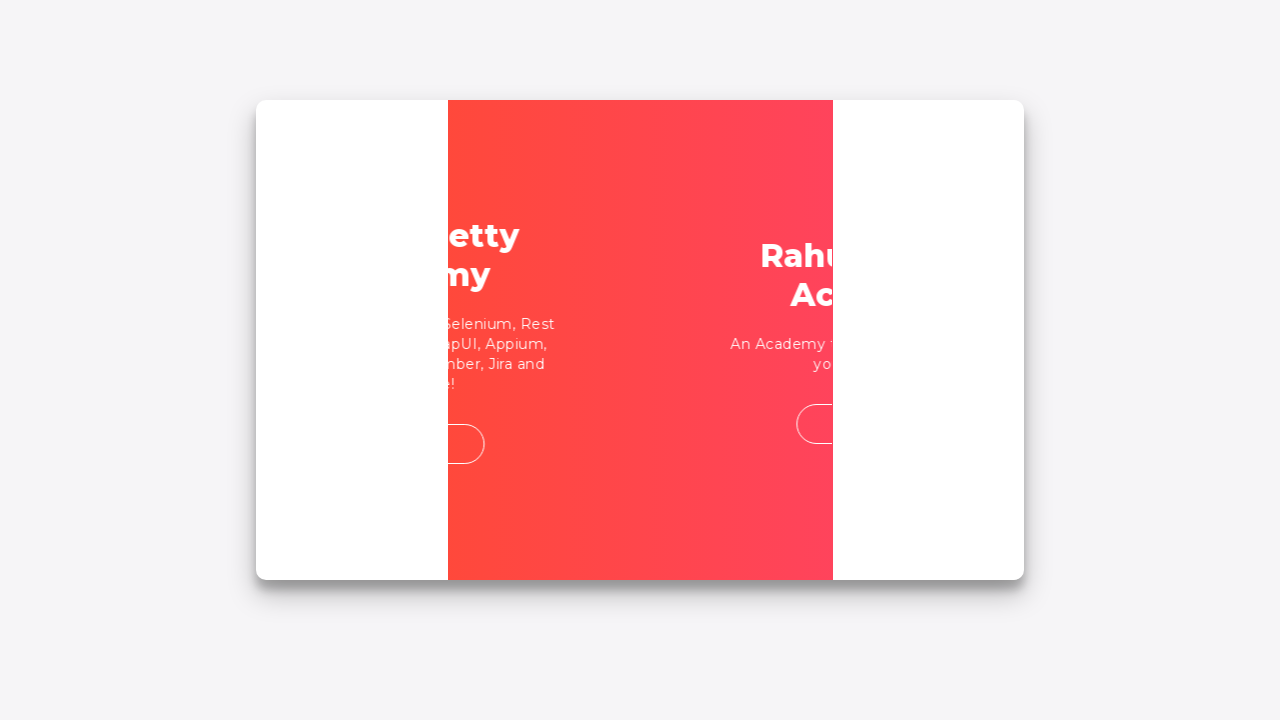

Filled email field with 'diego@gmail.com.es' on //input[@placeholder='Email']
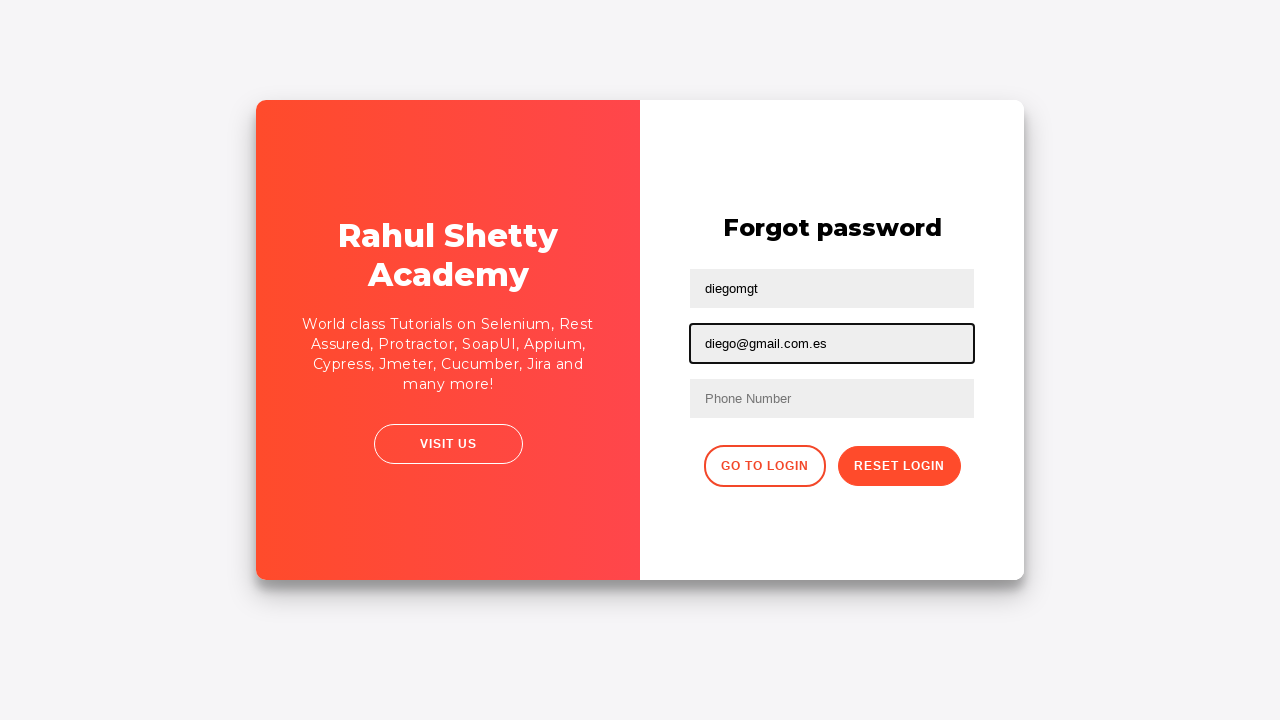

Filled phone number field with '987654321' on //input[@placeholder='Phone Number']
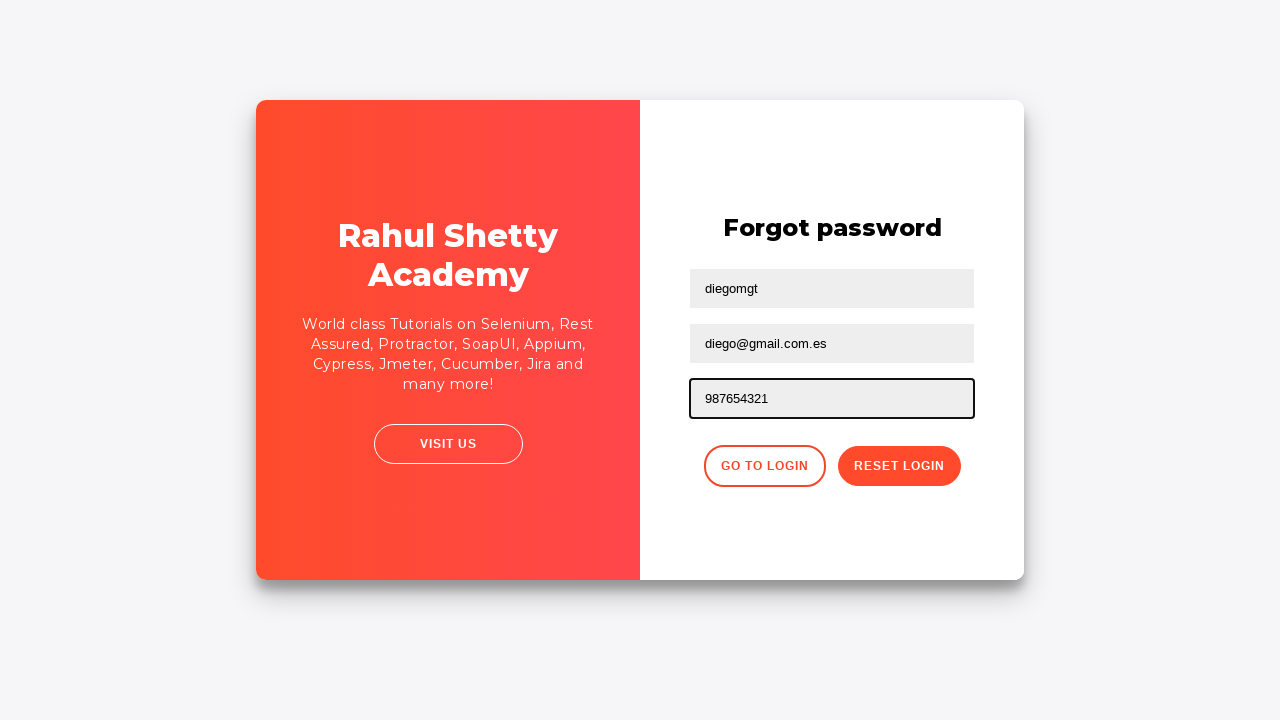

Clicked reset password button at (899, 466) on .reset-pwd-btn
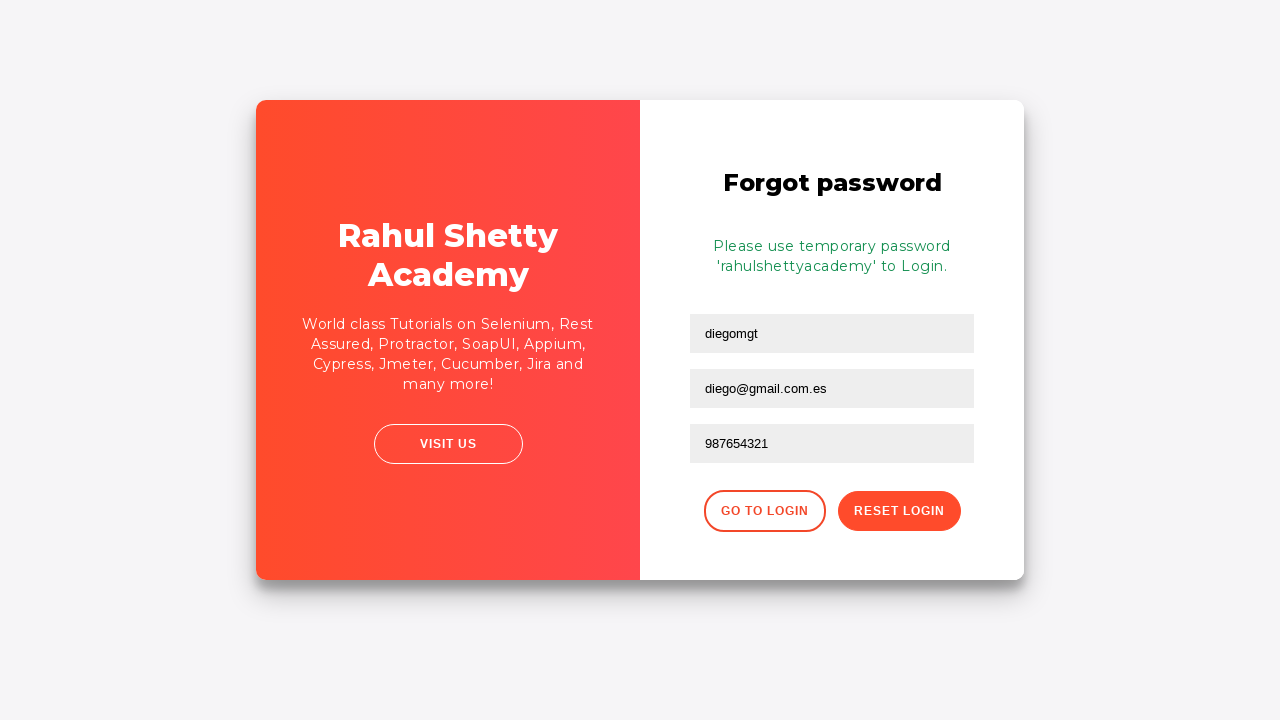

Success message element loaded
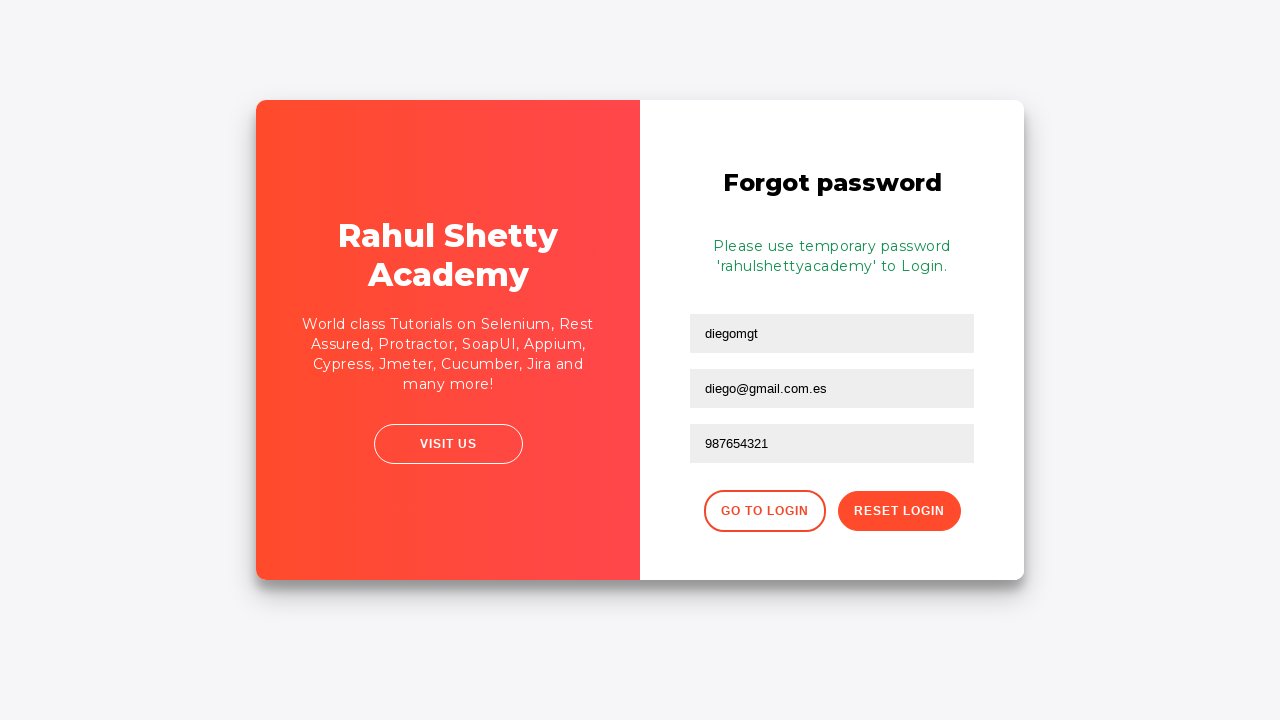

Verified temporary password message is displayed
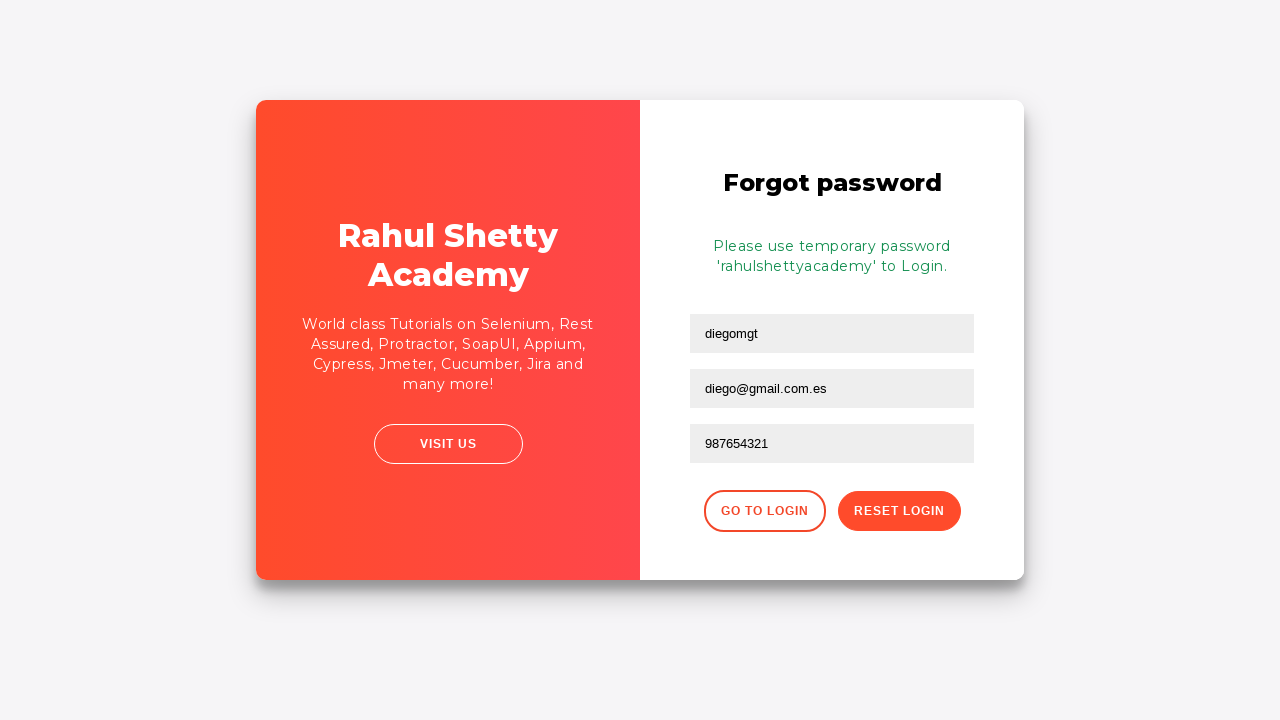

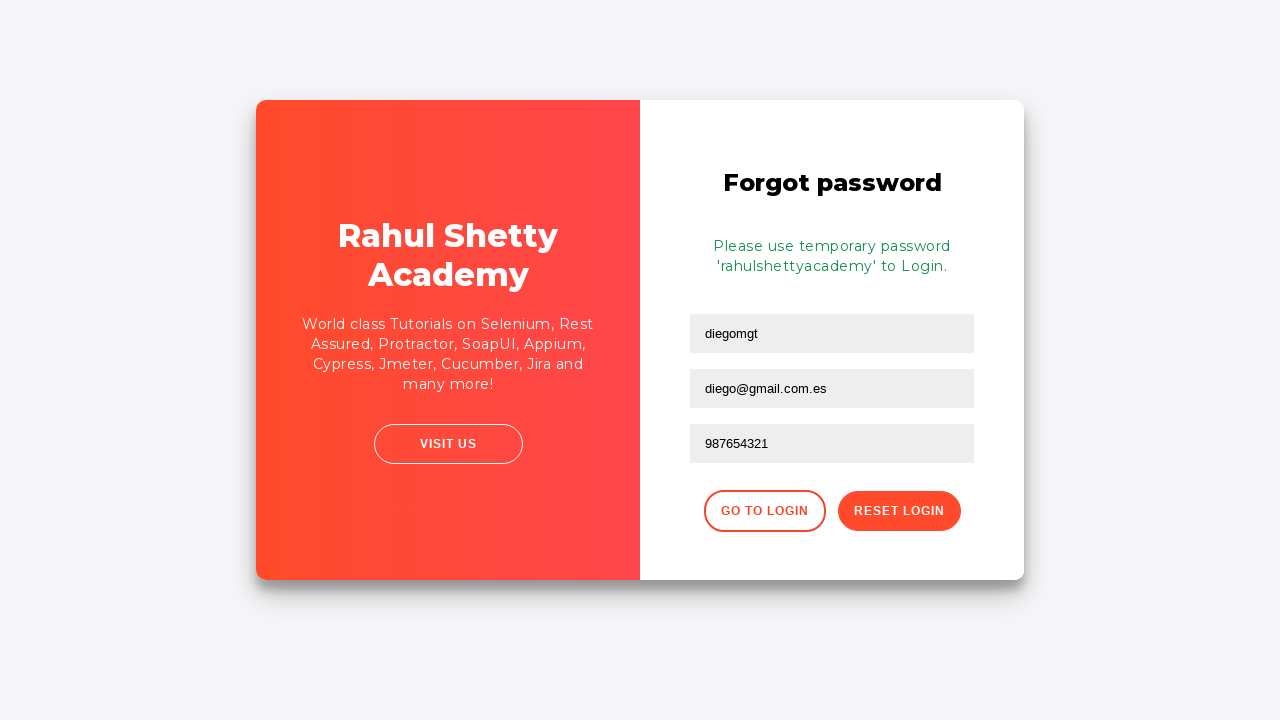